Tests basic browser initialization and navigation to OP.GG website, verifying the page loads successfully by checking the page title.

Starting URL: https://op.gg

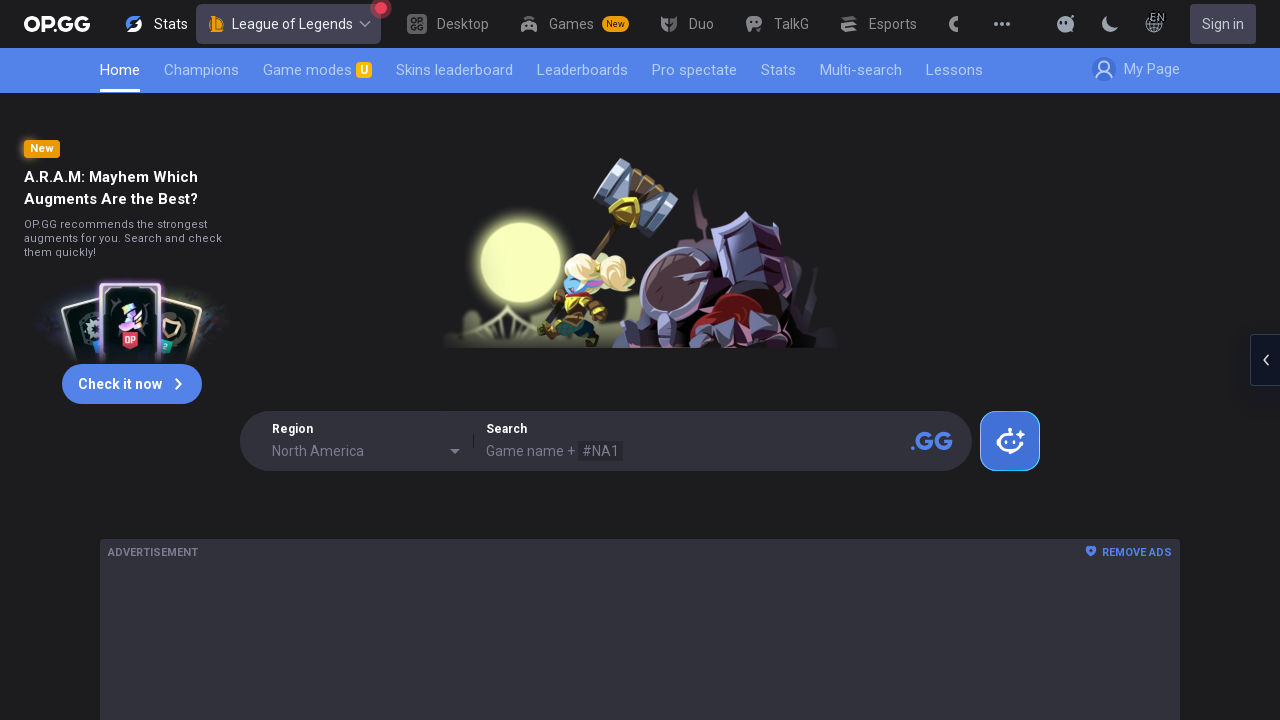

Waited for page to reach networkidle state
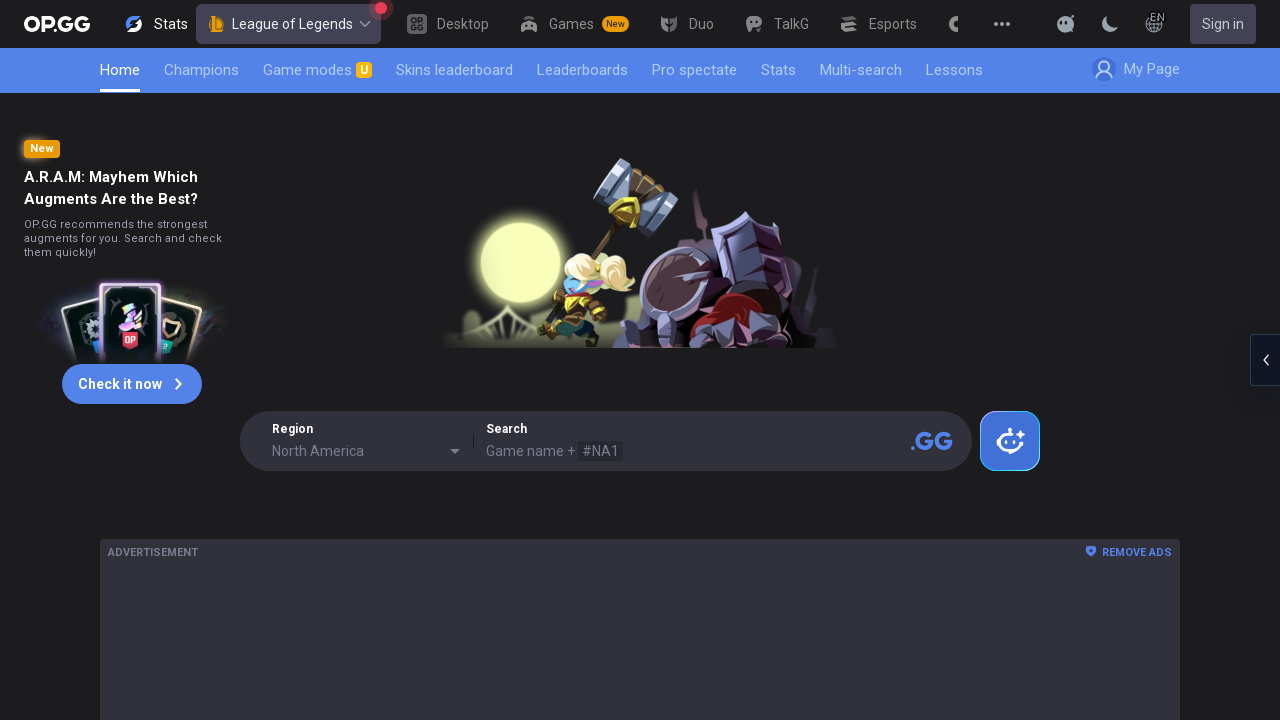

Retrieved page title
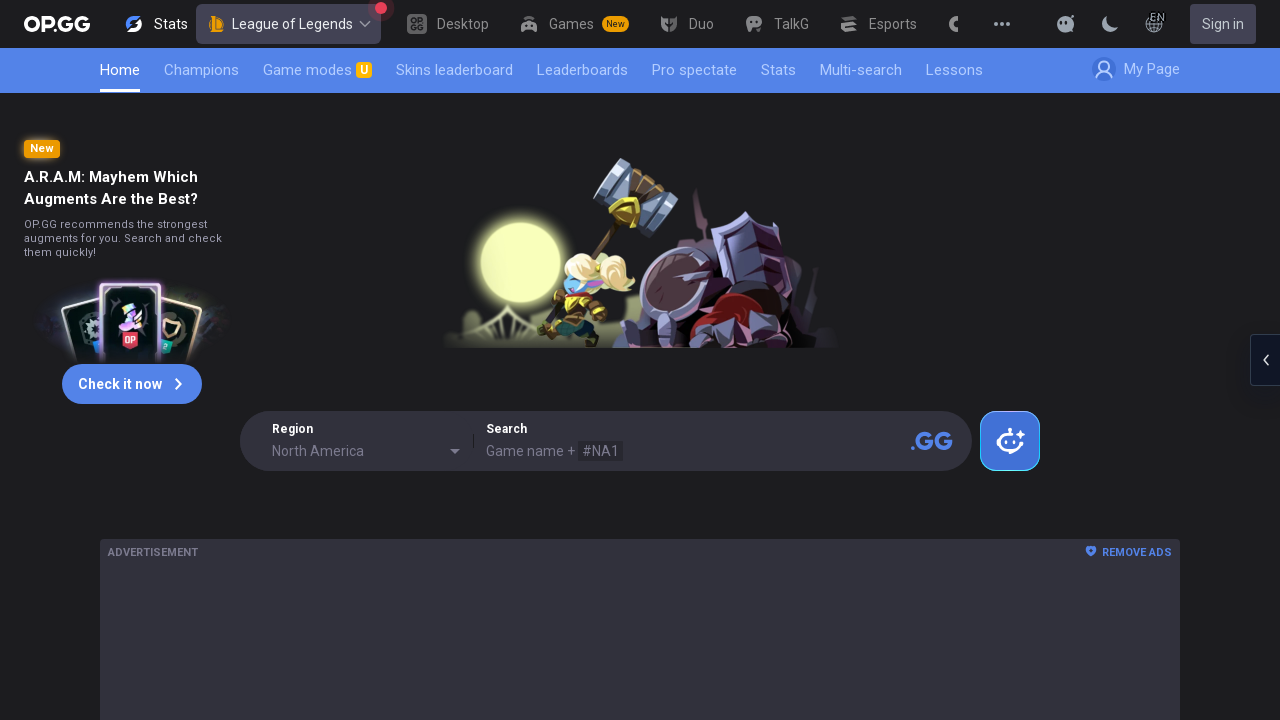

Verified page title is valid and contains expected content
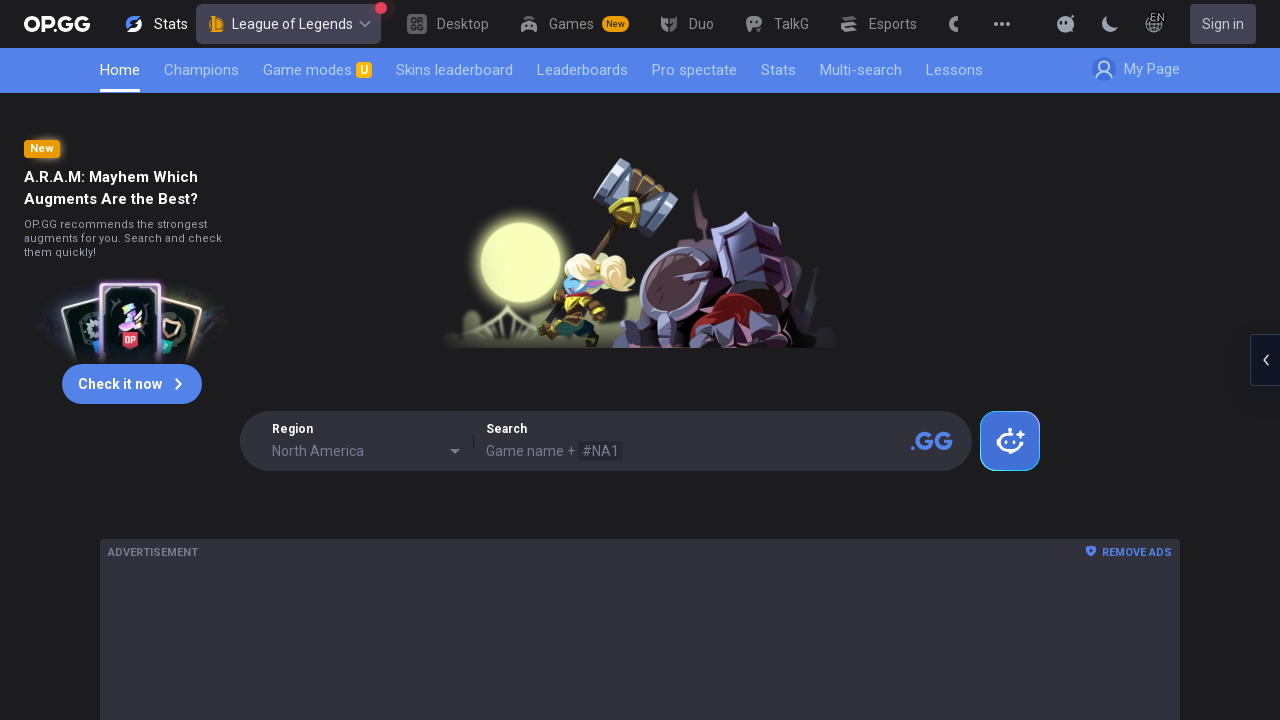

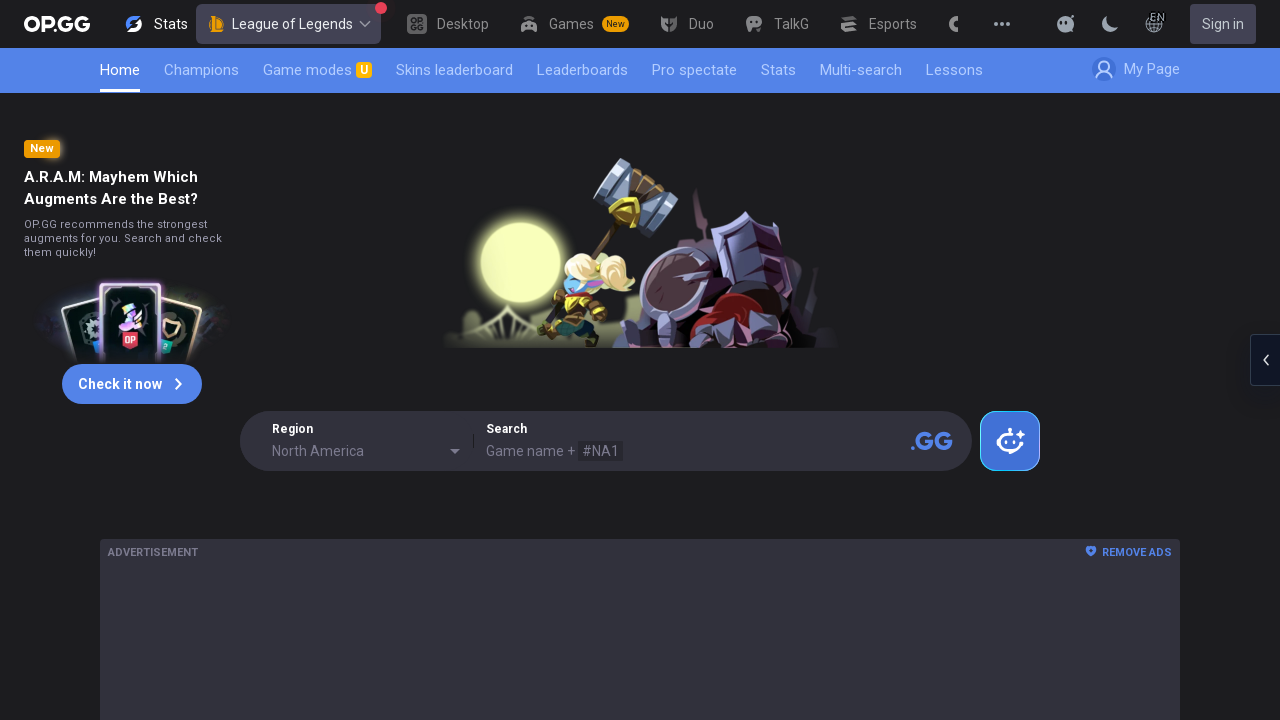